Tests keyboard and mouse input functionality by filling a name field and clicking a button

Starting URL: https://formy-project.herokuapp.com/keypress

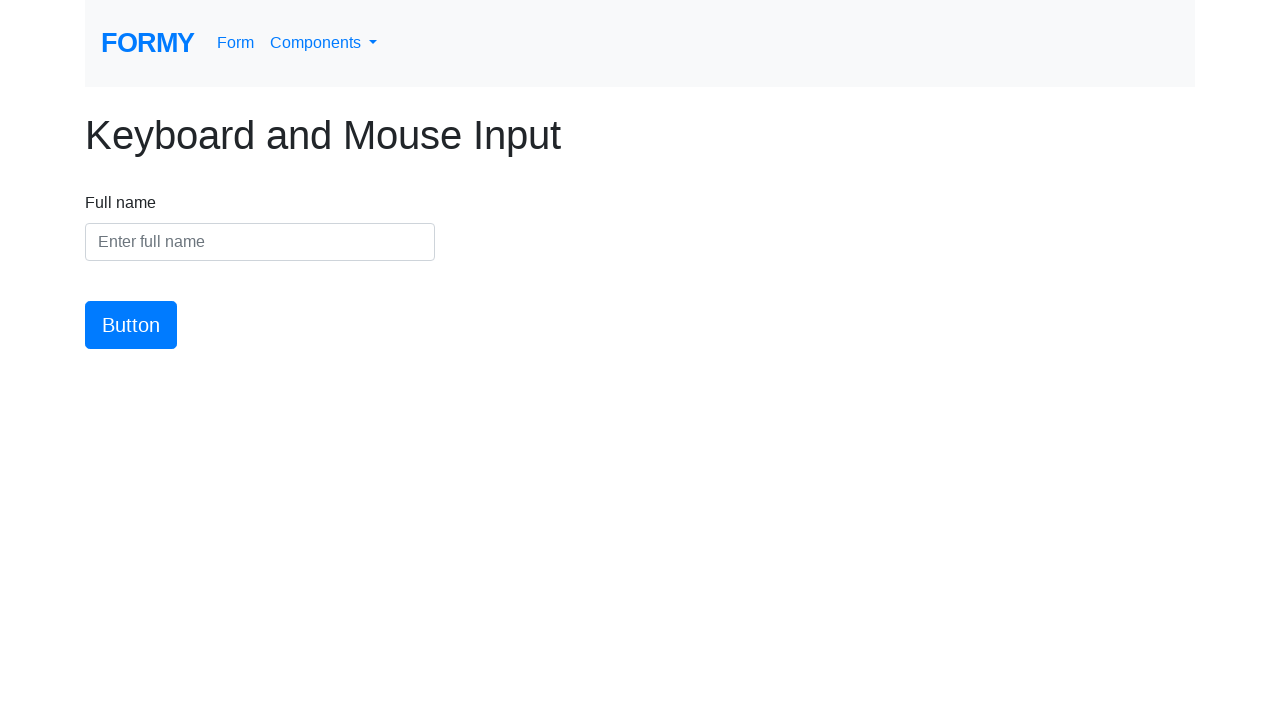

Clicked on the name input field at (260, 242) on #name
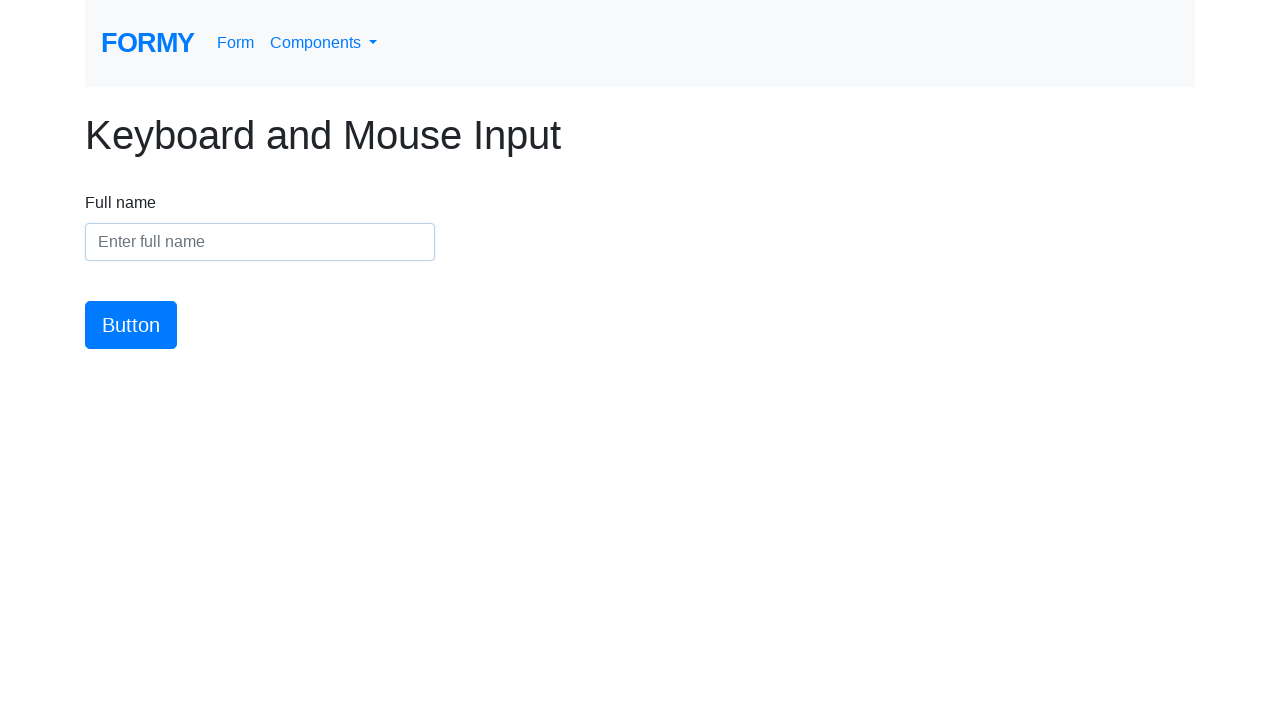

Filled name field with 'Max Kang' on #name
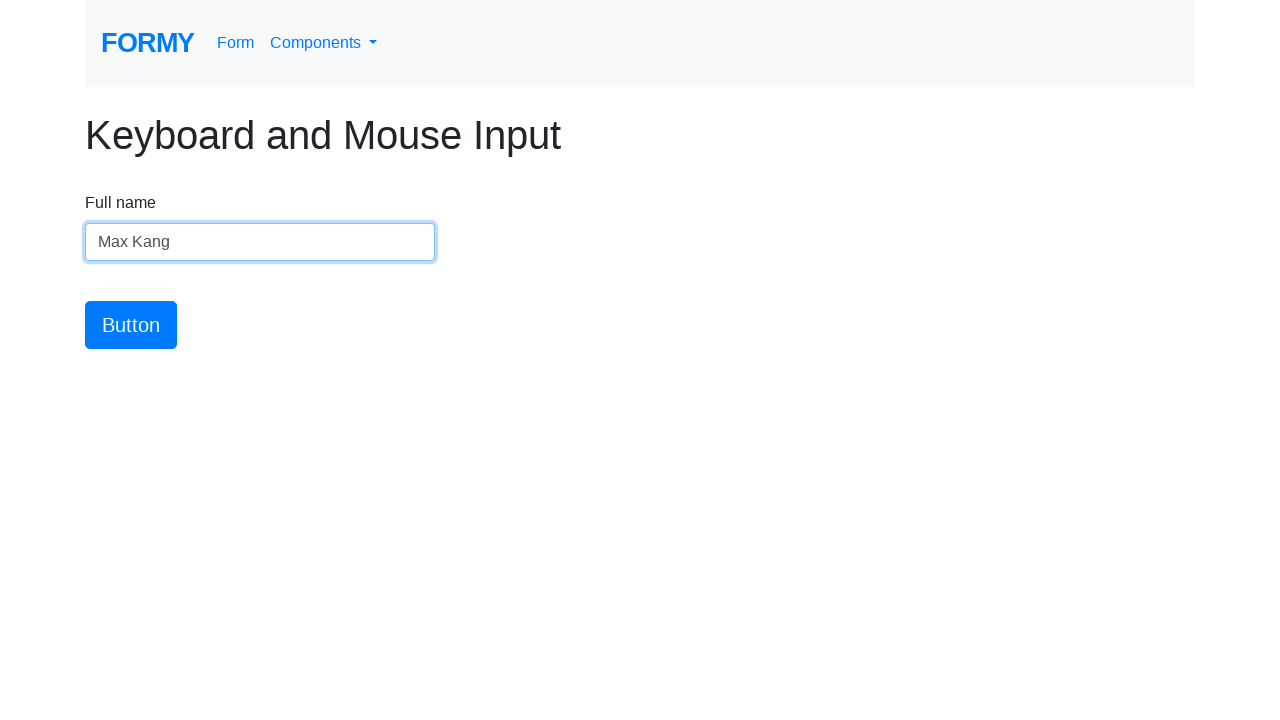

Clicked the submit button at (131, 325) on #button
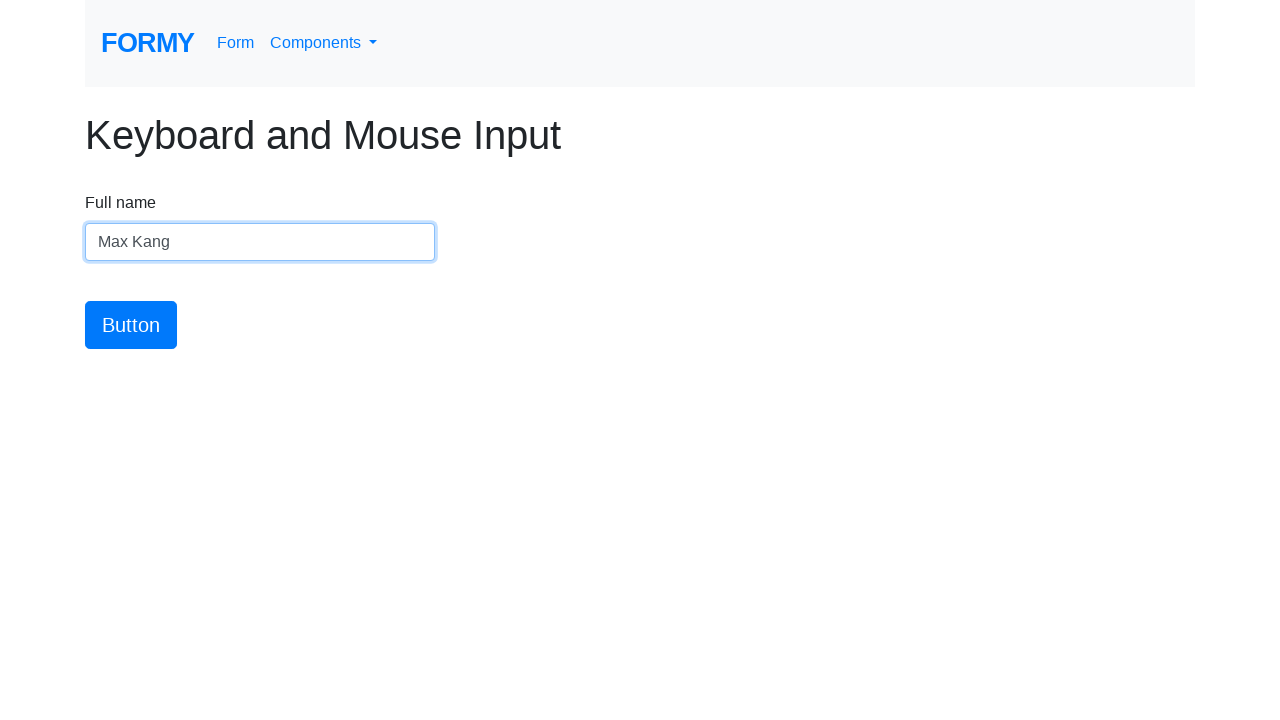

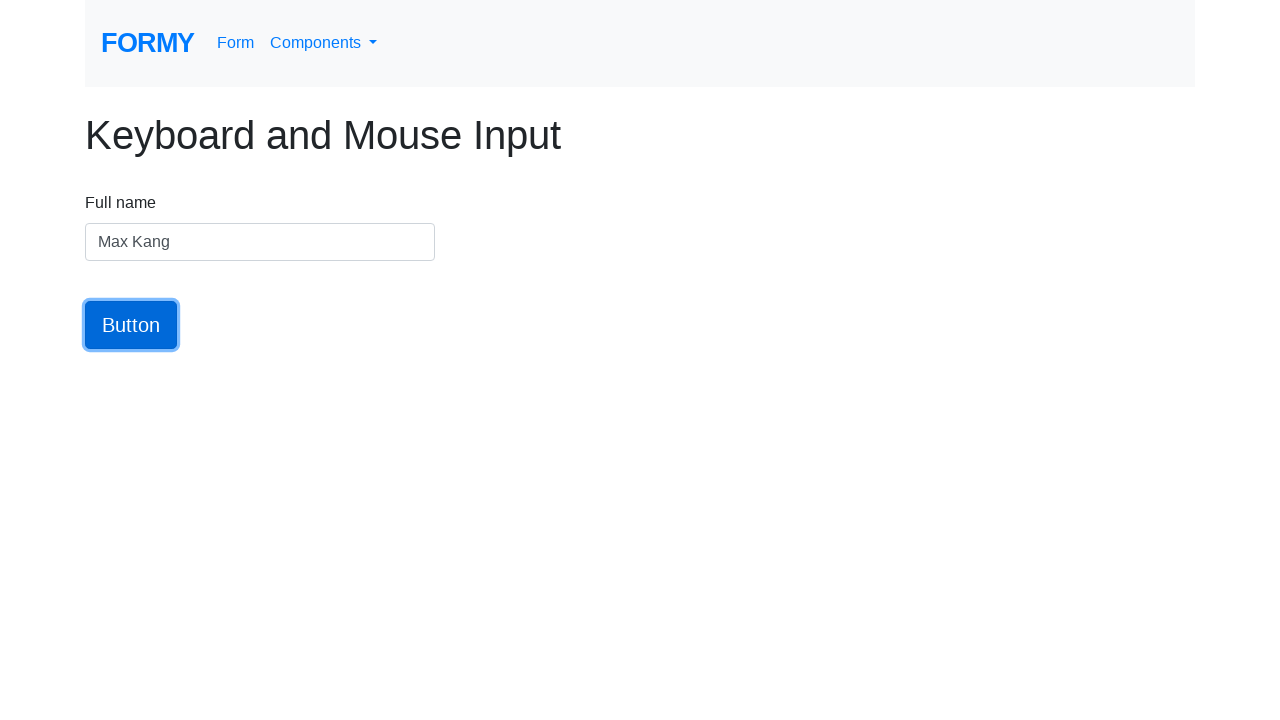